Tests website security by entering a URL in the internet.nl test form and submitting it

Starting URL: http://internet.nl/

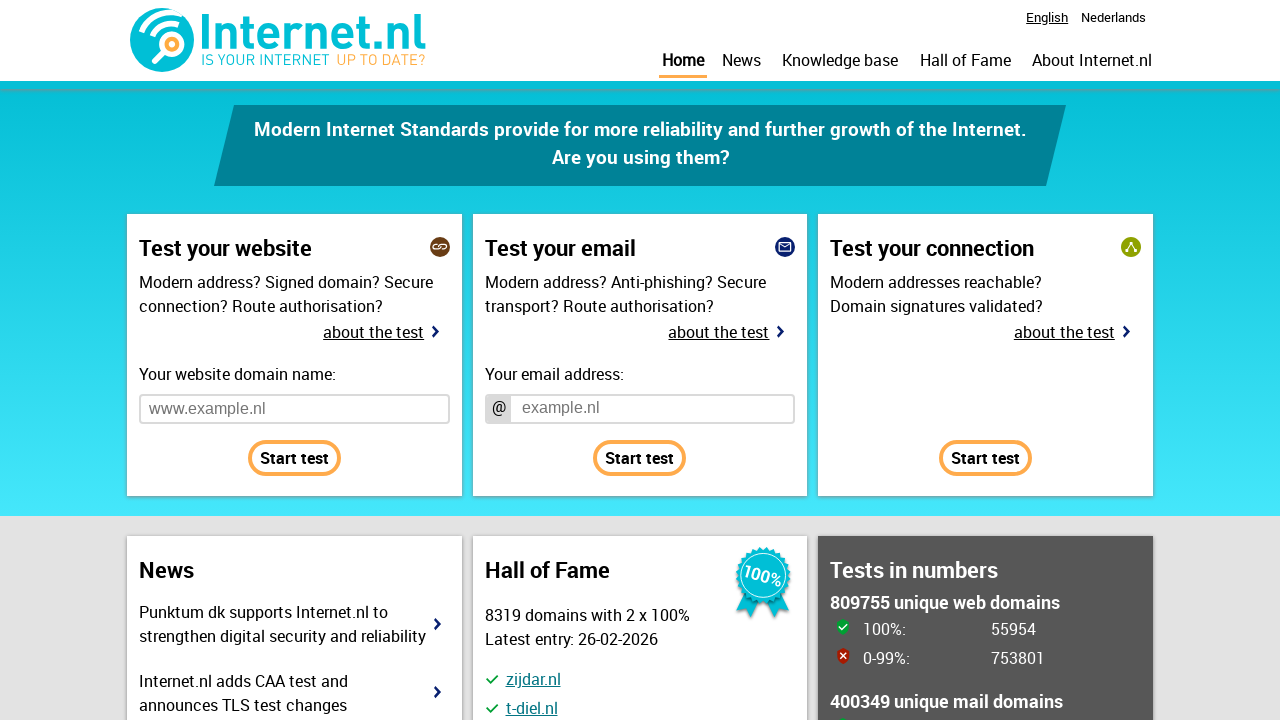

Filled URL input field with 'https://teste-osse-isoc-amen.pt/' on input[name='url']
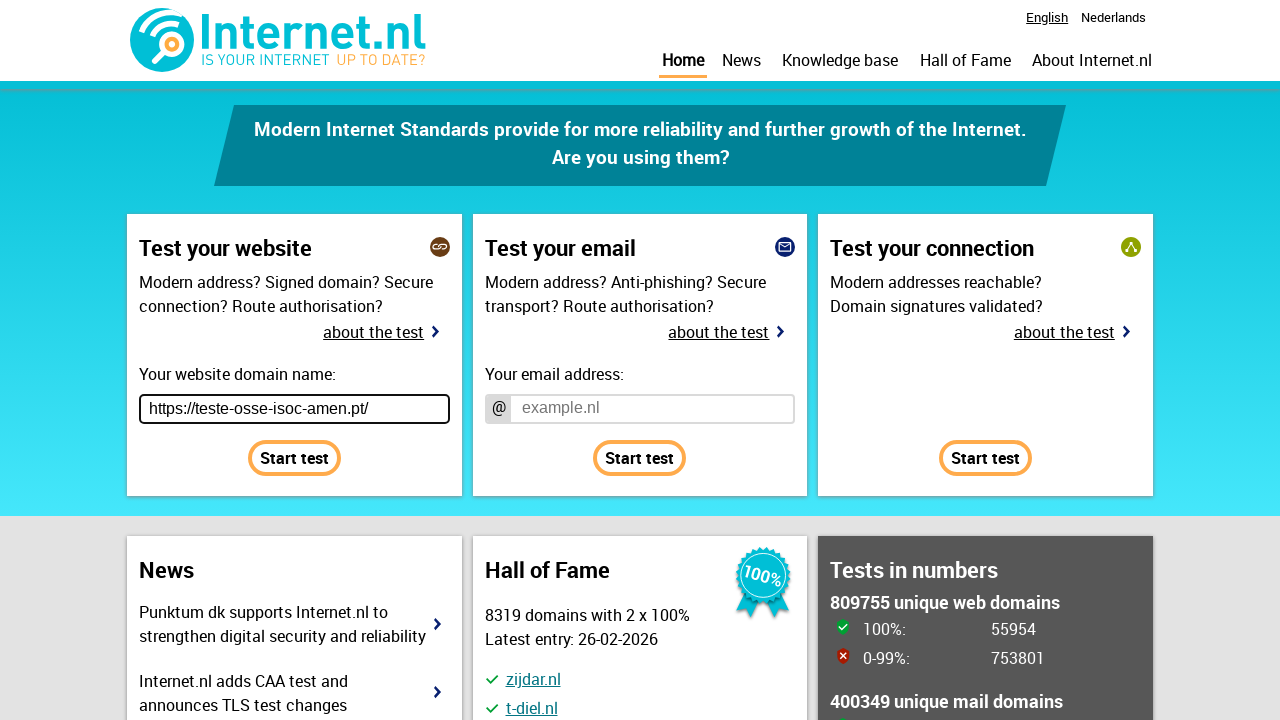

Submitted website security test form by pressing Enter on input[name='url']
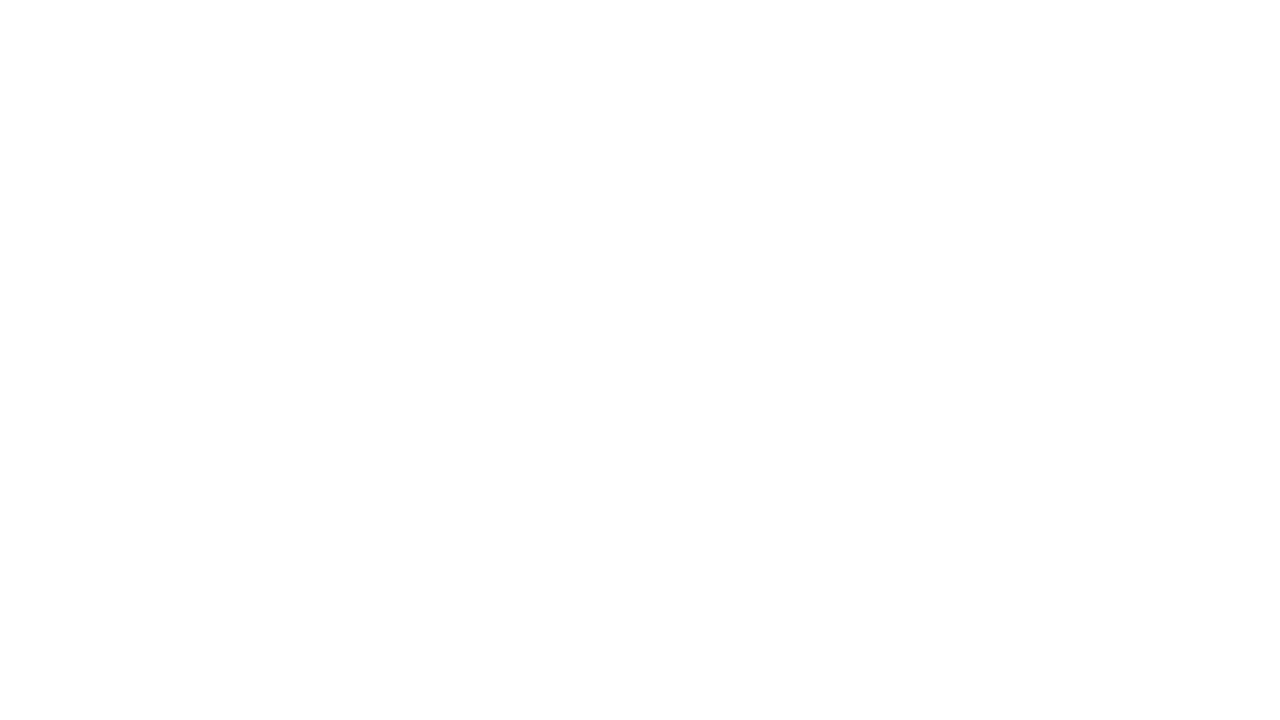

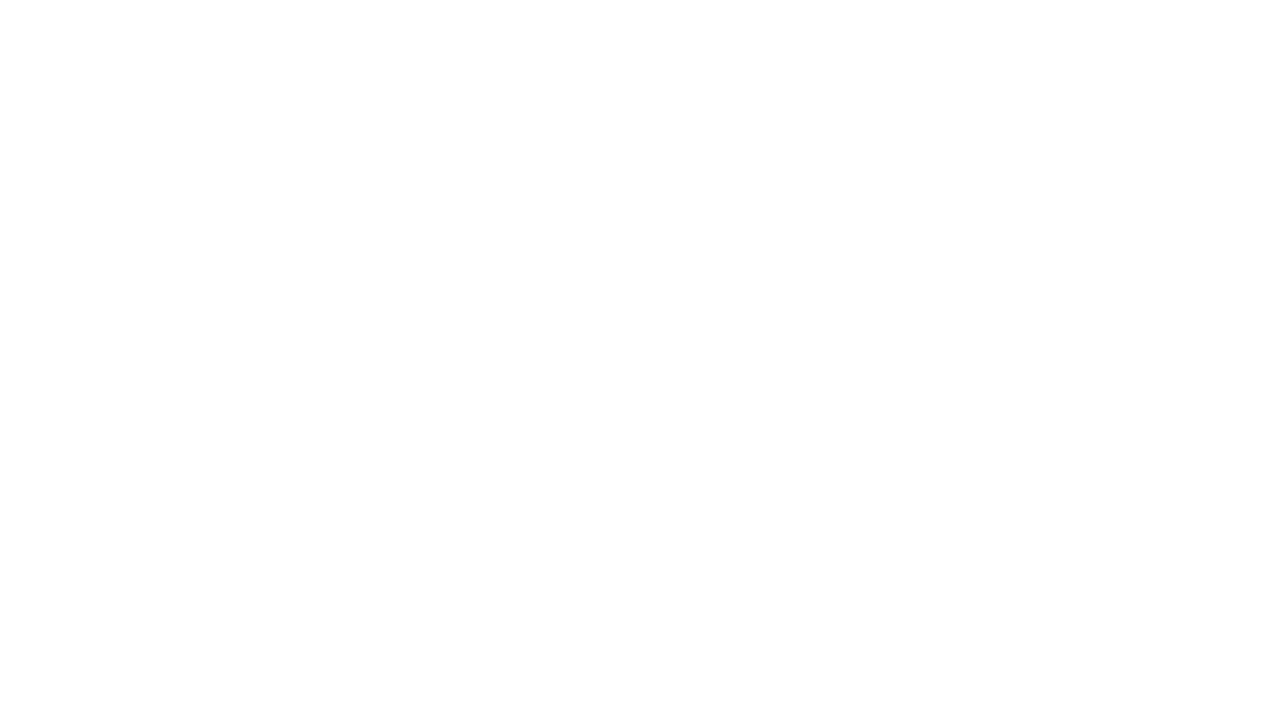